Navigates to the Automation Practice page and verifies that navigation links are present in the footer section

Starting URL: https://rahulshettyacademy.com/AutomationPractice/

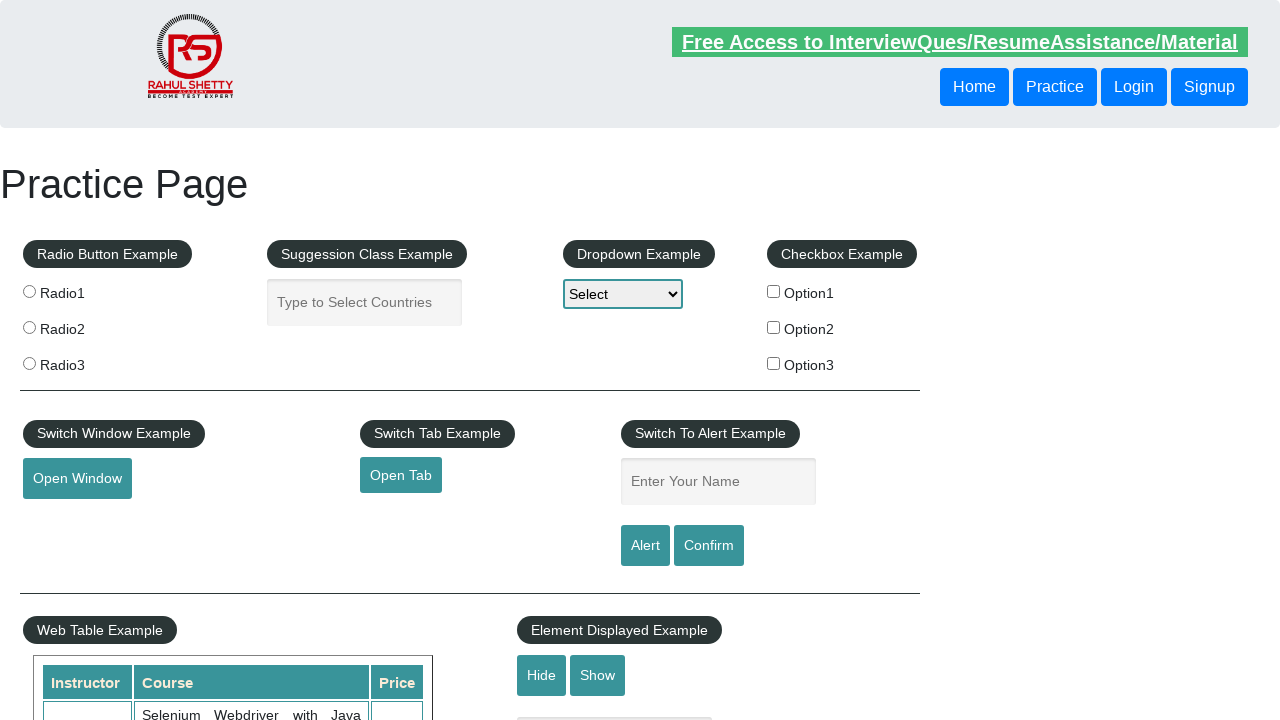

Waited for footer navigation links to load
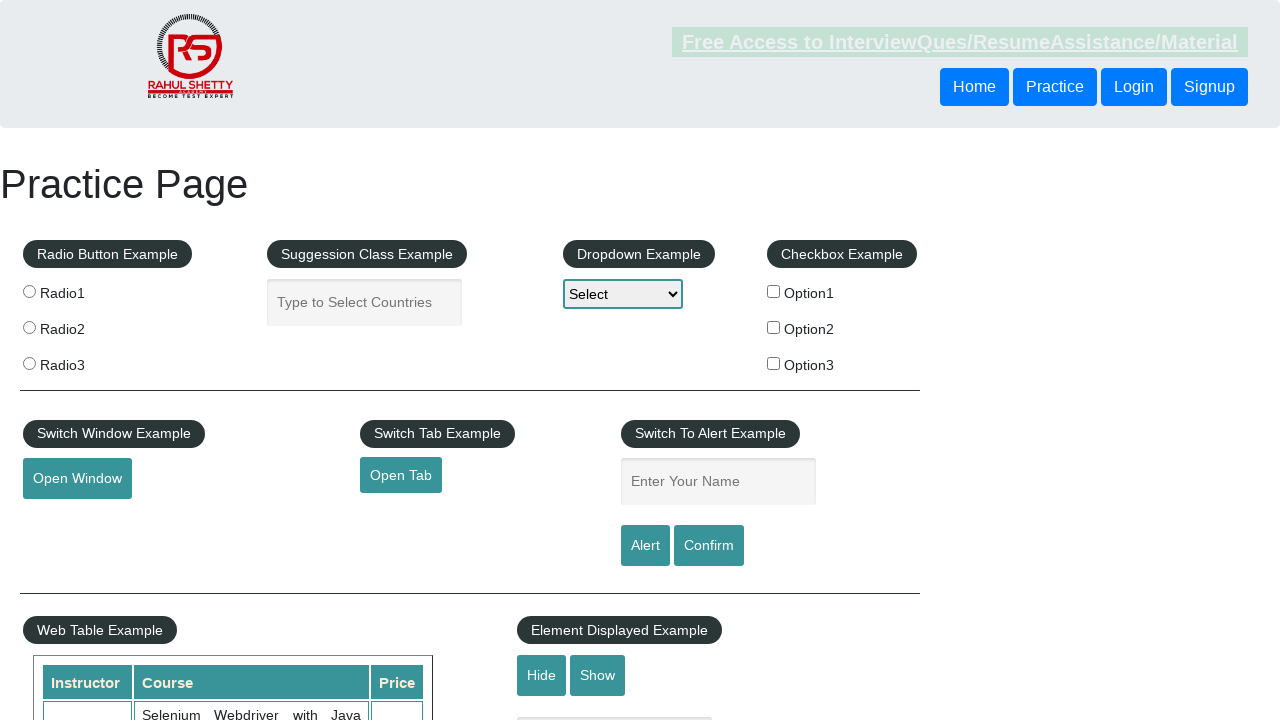

Located all footer navigation links
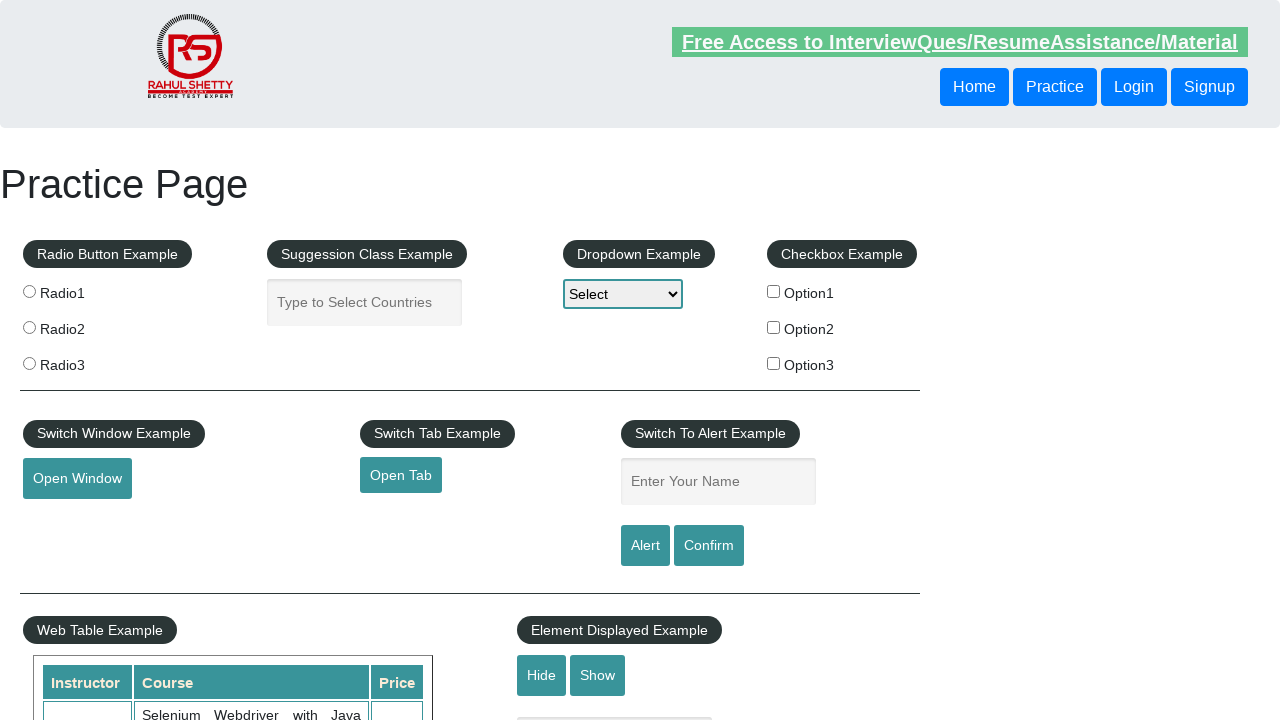

Found 20 footer navigation links
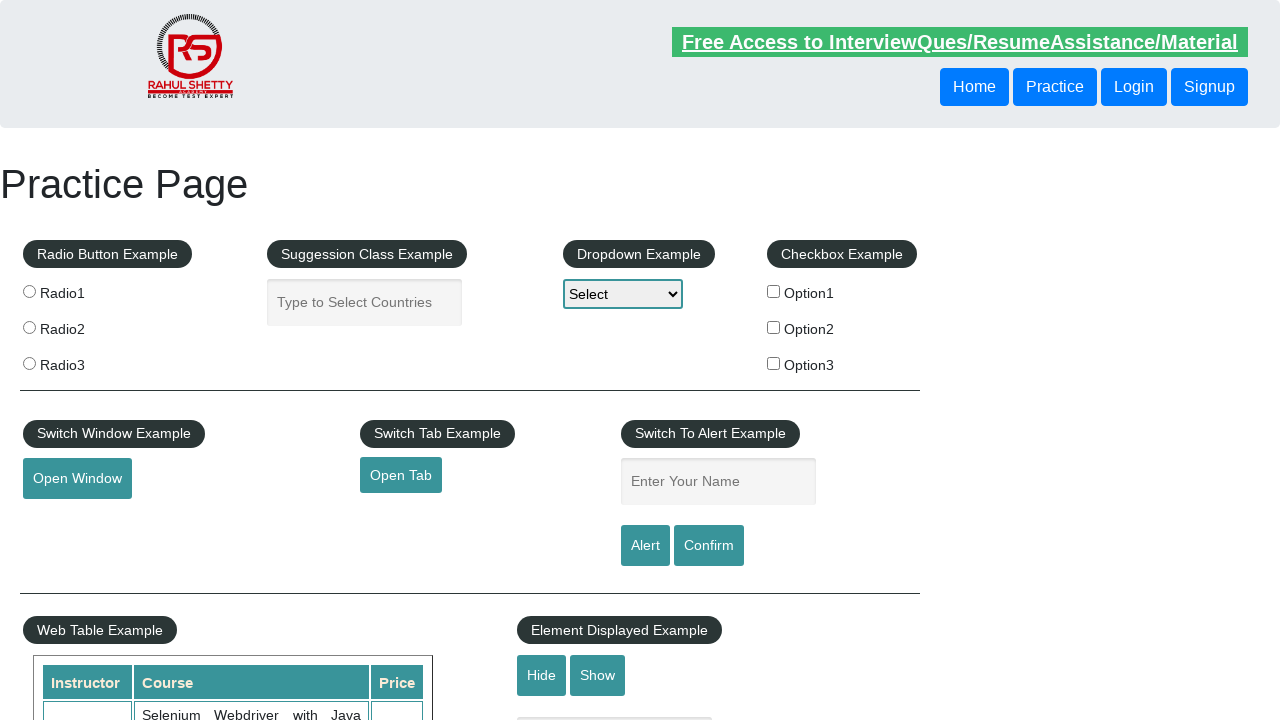

Verified that footer navigation links are present
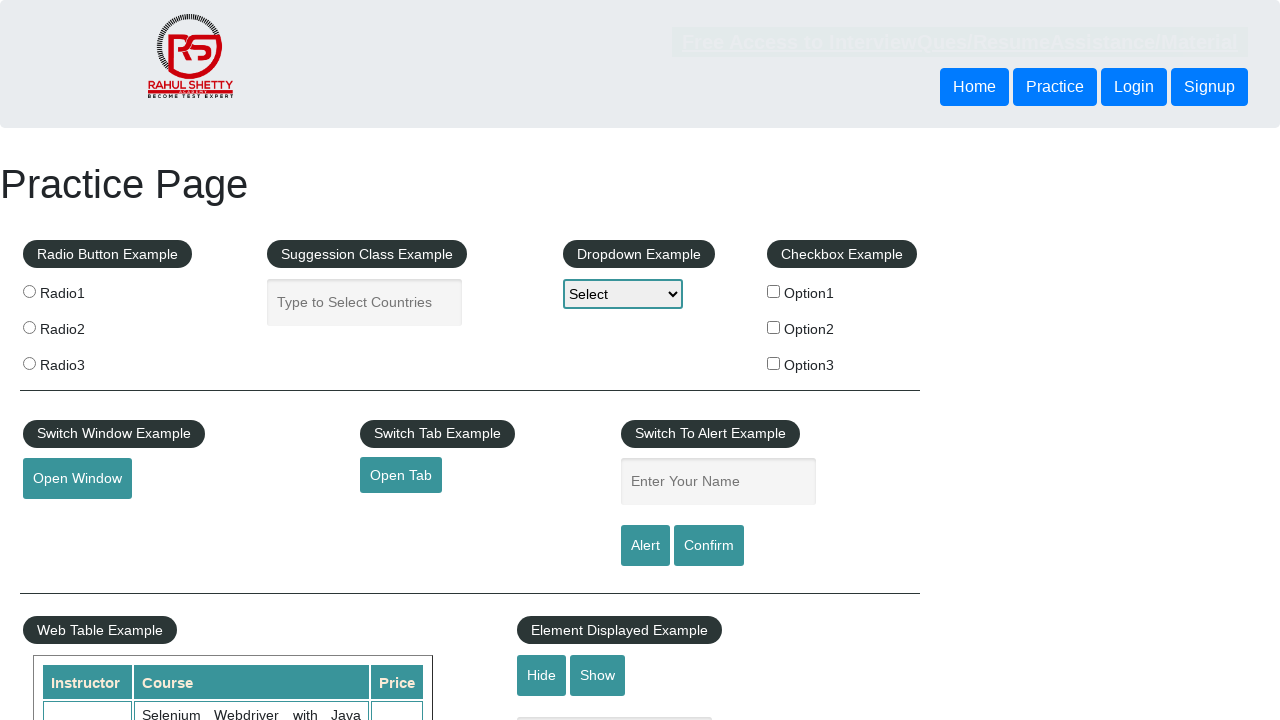

Retrieved href attribute from first footer link: #
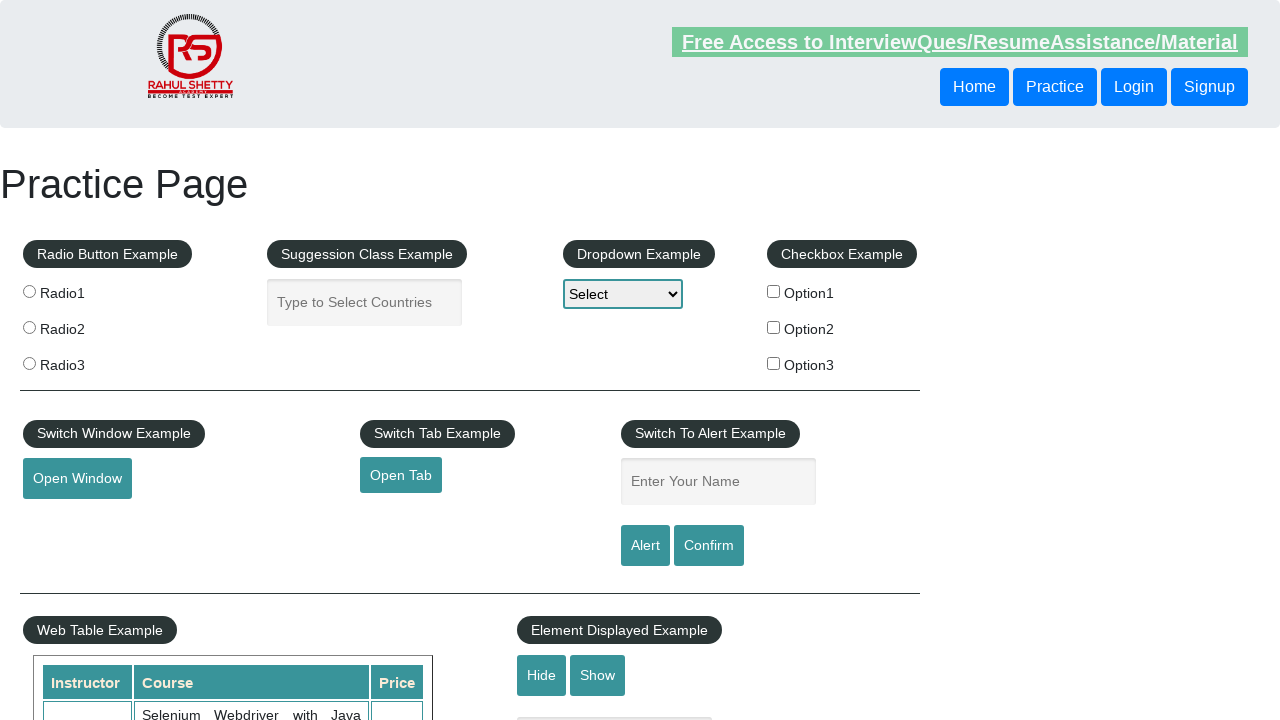

Verified that first footer link has href attribute
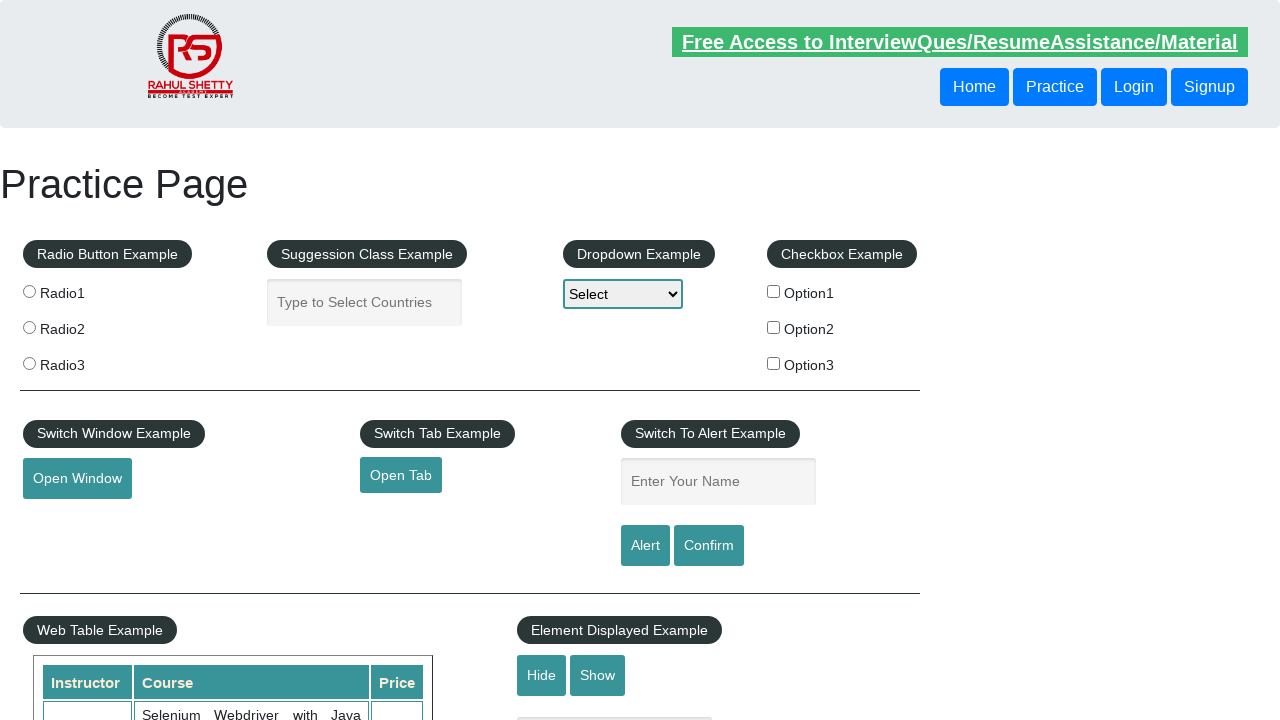

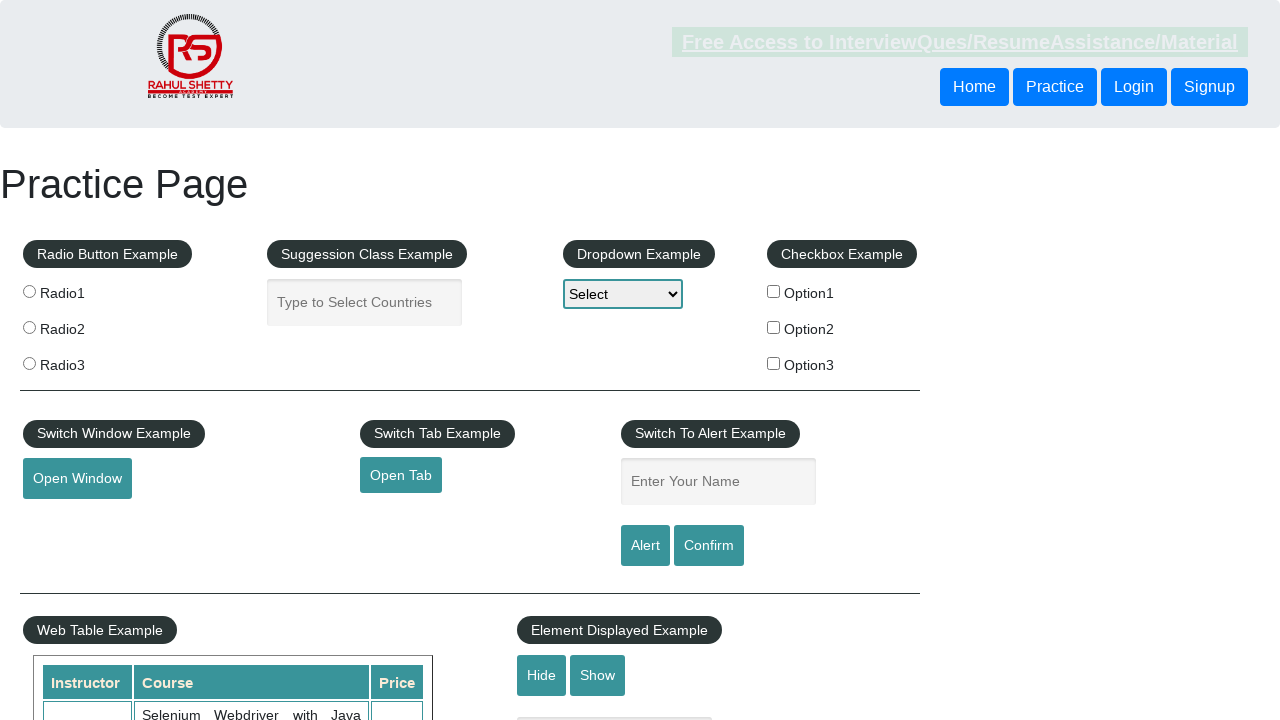